Tests checkbox functionality by checking, unchecking, and selecting multiple checkboxes

Starting URL: https://rahulshettyacademy.com/AutomationPractice/

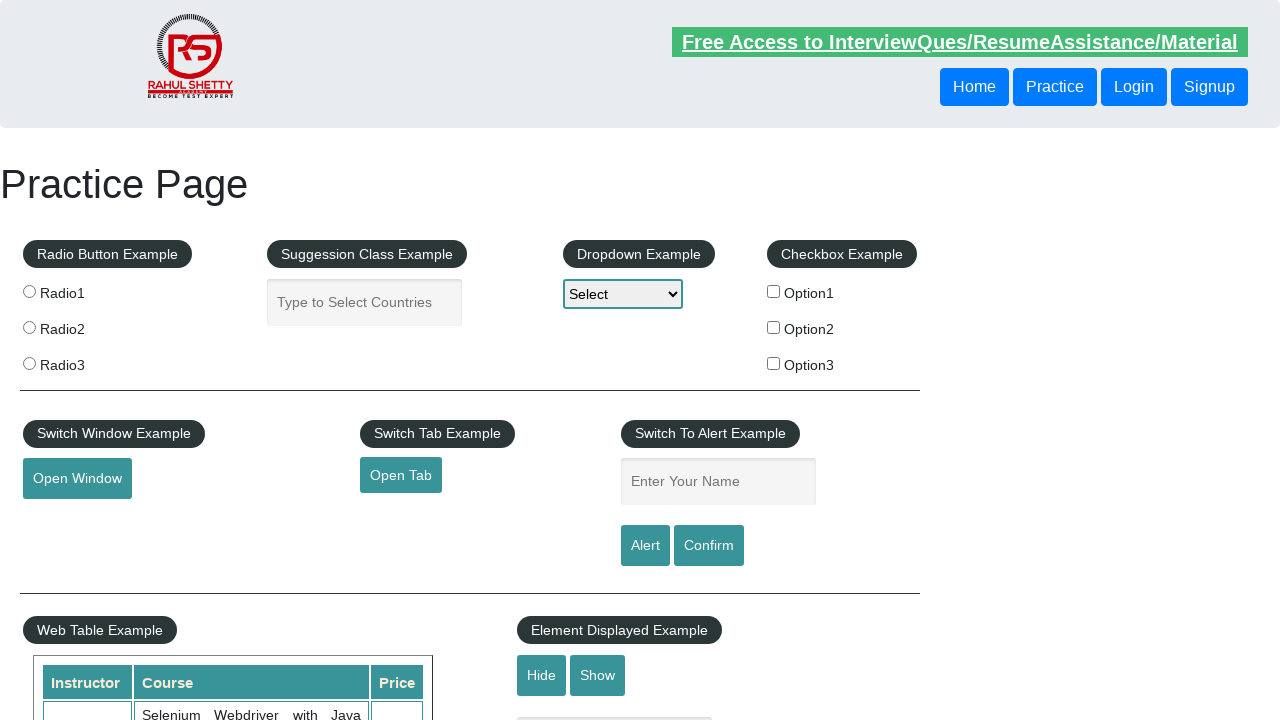

Checked the first checkbox option at (774, 291) on #checkBoxOption1
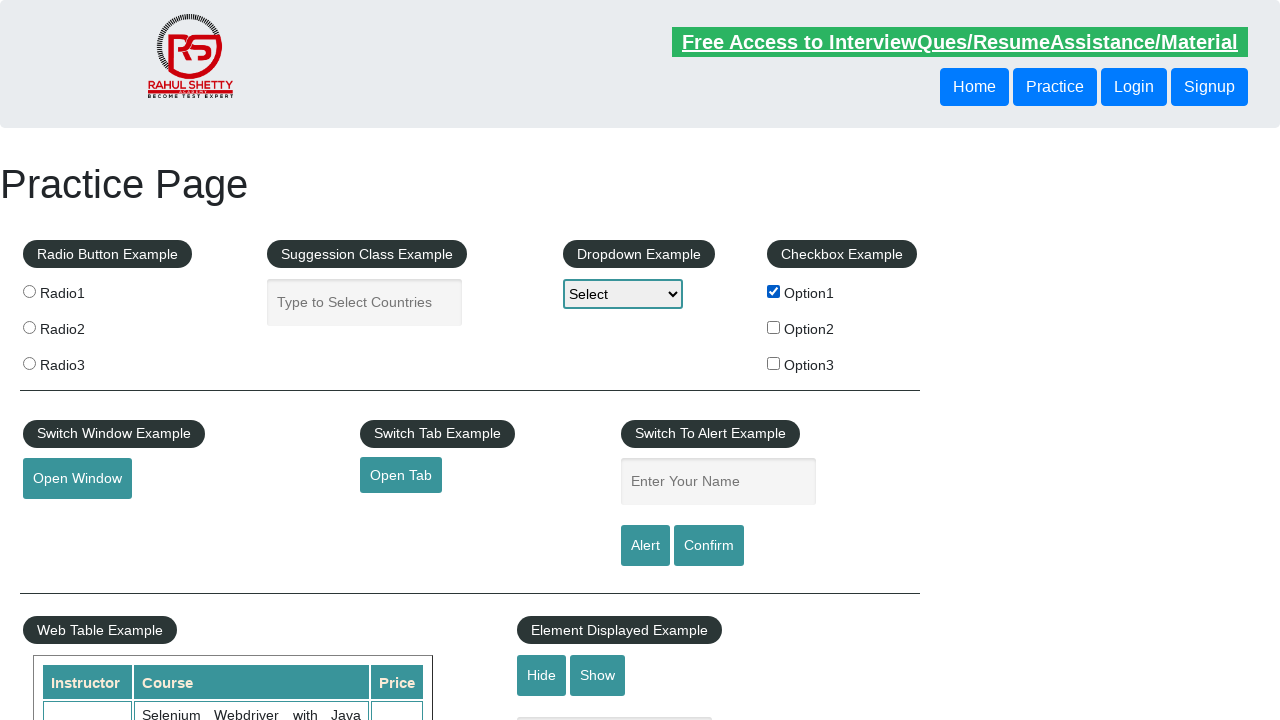

Unchecked the first checkbox option at (774, 291) on #checkBoxOption1
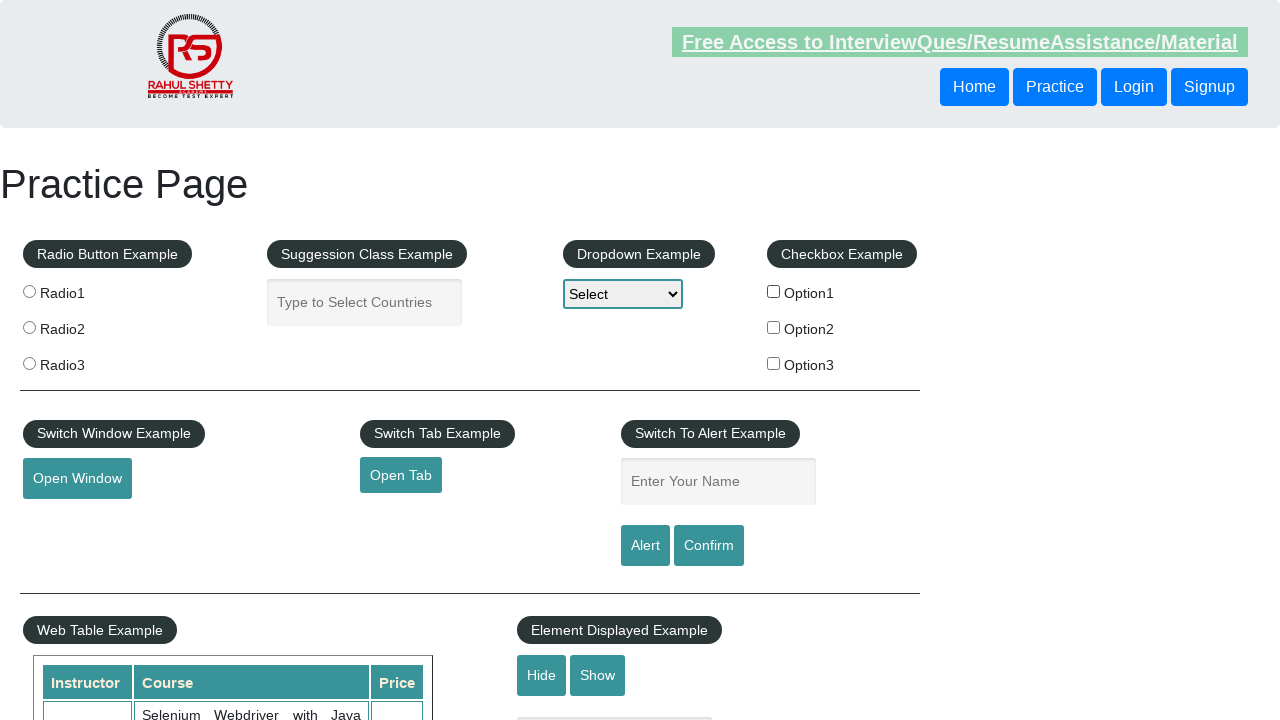

Checked option2 checkbox at (774, 327) on input[type='checkbox'][value='option2']
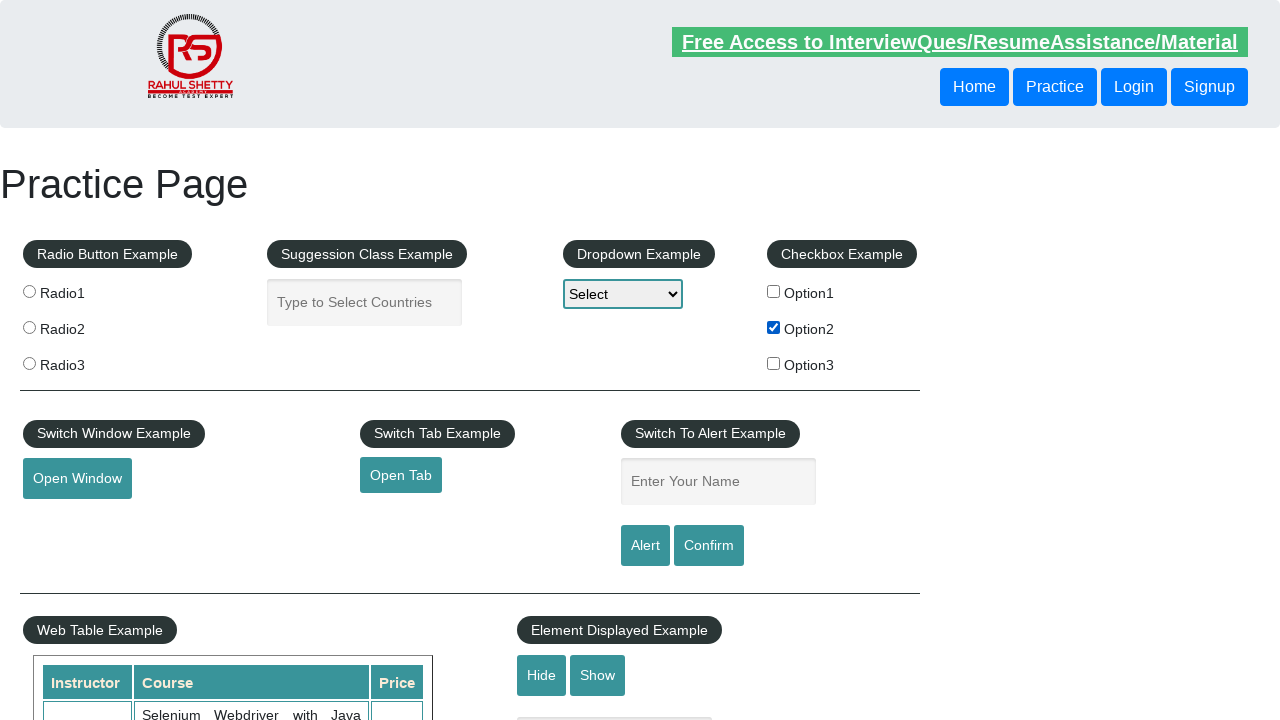

Checked option3 checkbox at (774, 363) on input[type='checkbox'][value='option3']
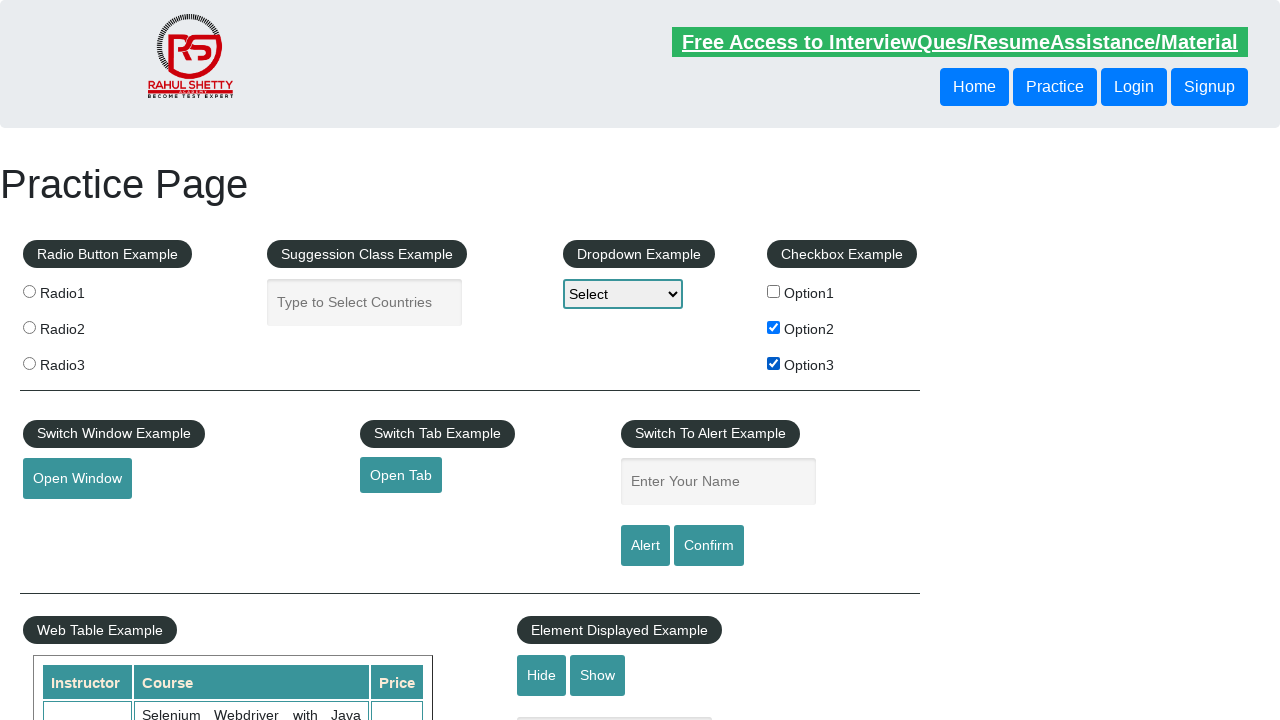

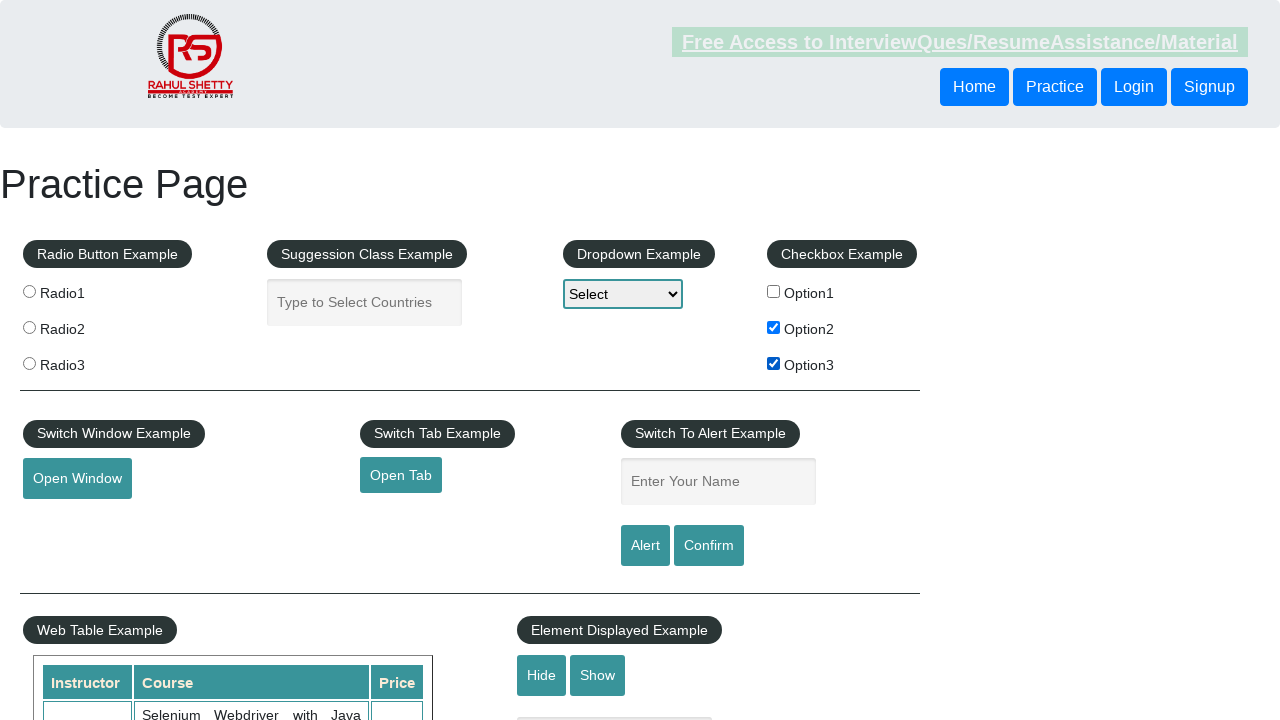